Navigates to YouTube homepage, maximizes the browser window, and takes a screenshot of the page.

Starting URL: https://www.youtube.com/

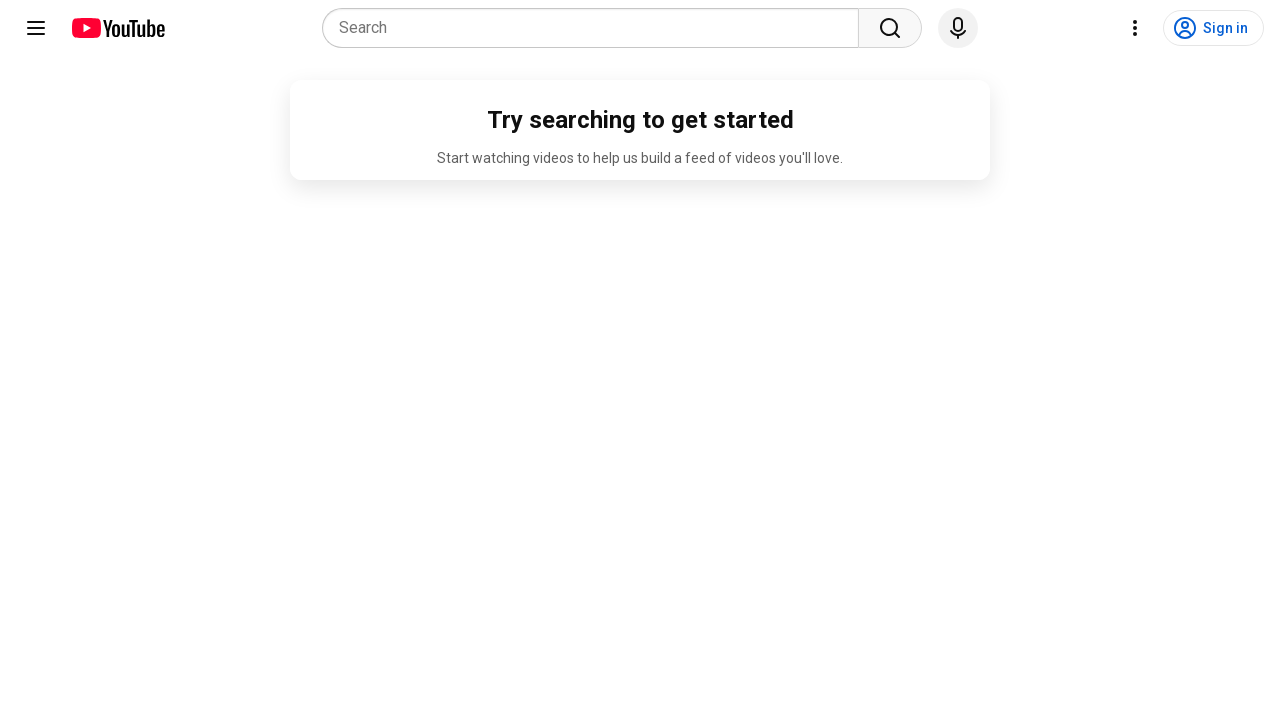

Navigated to YouTube homepage
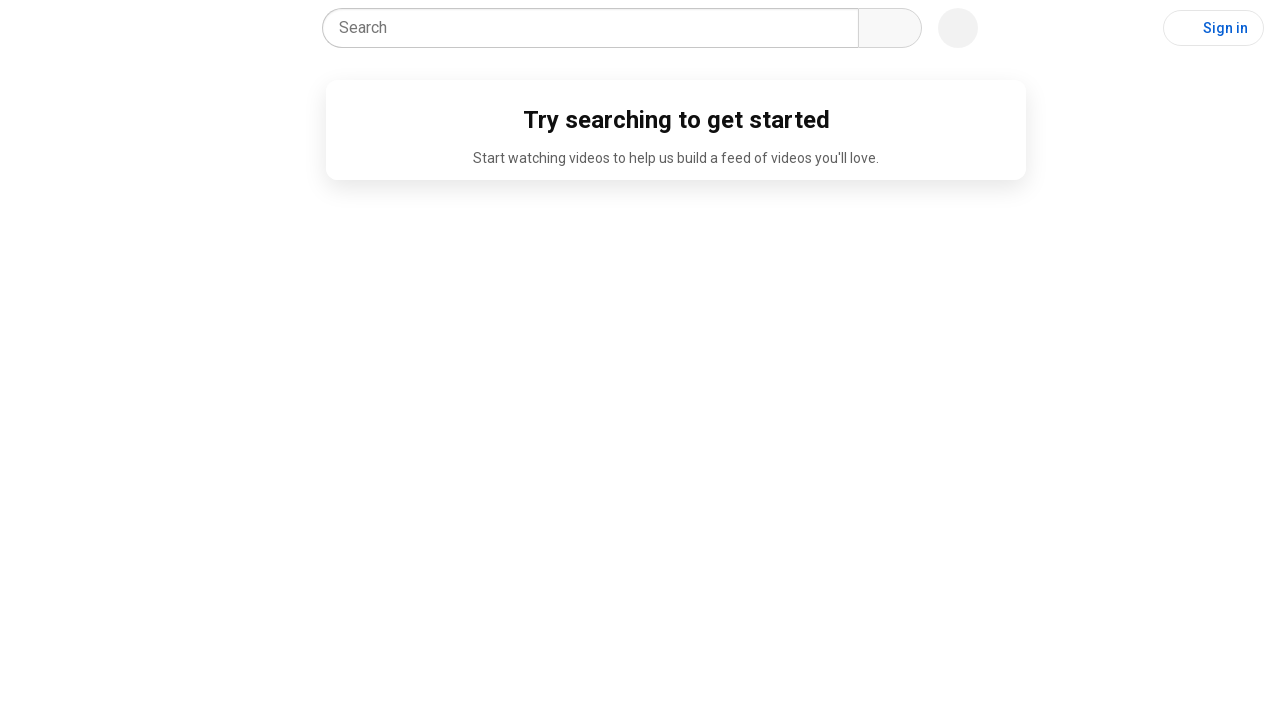

Set viewport size to 1920x1080 to maximize browser window
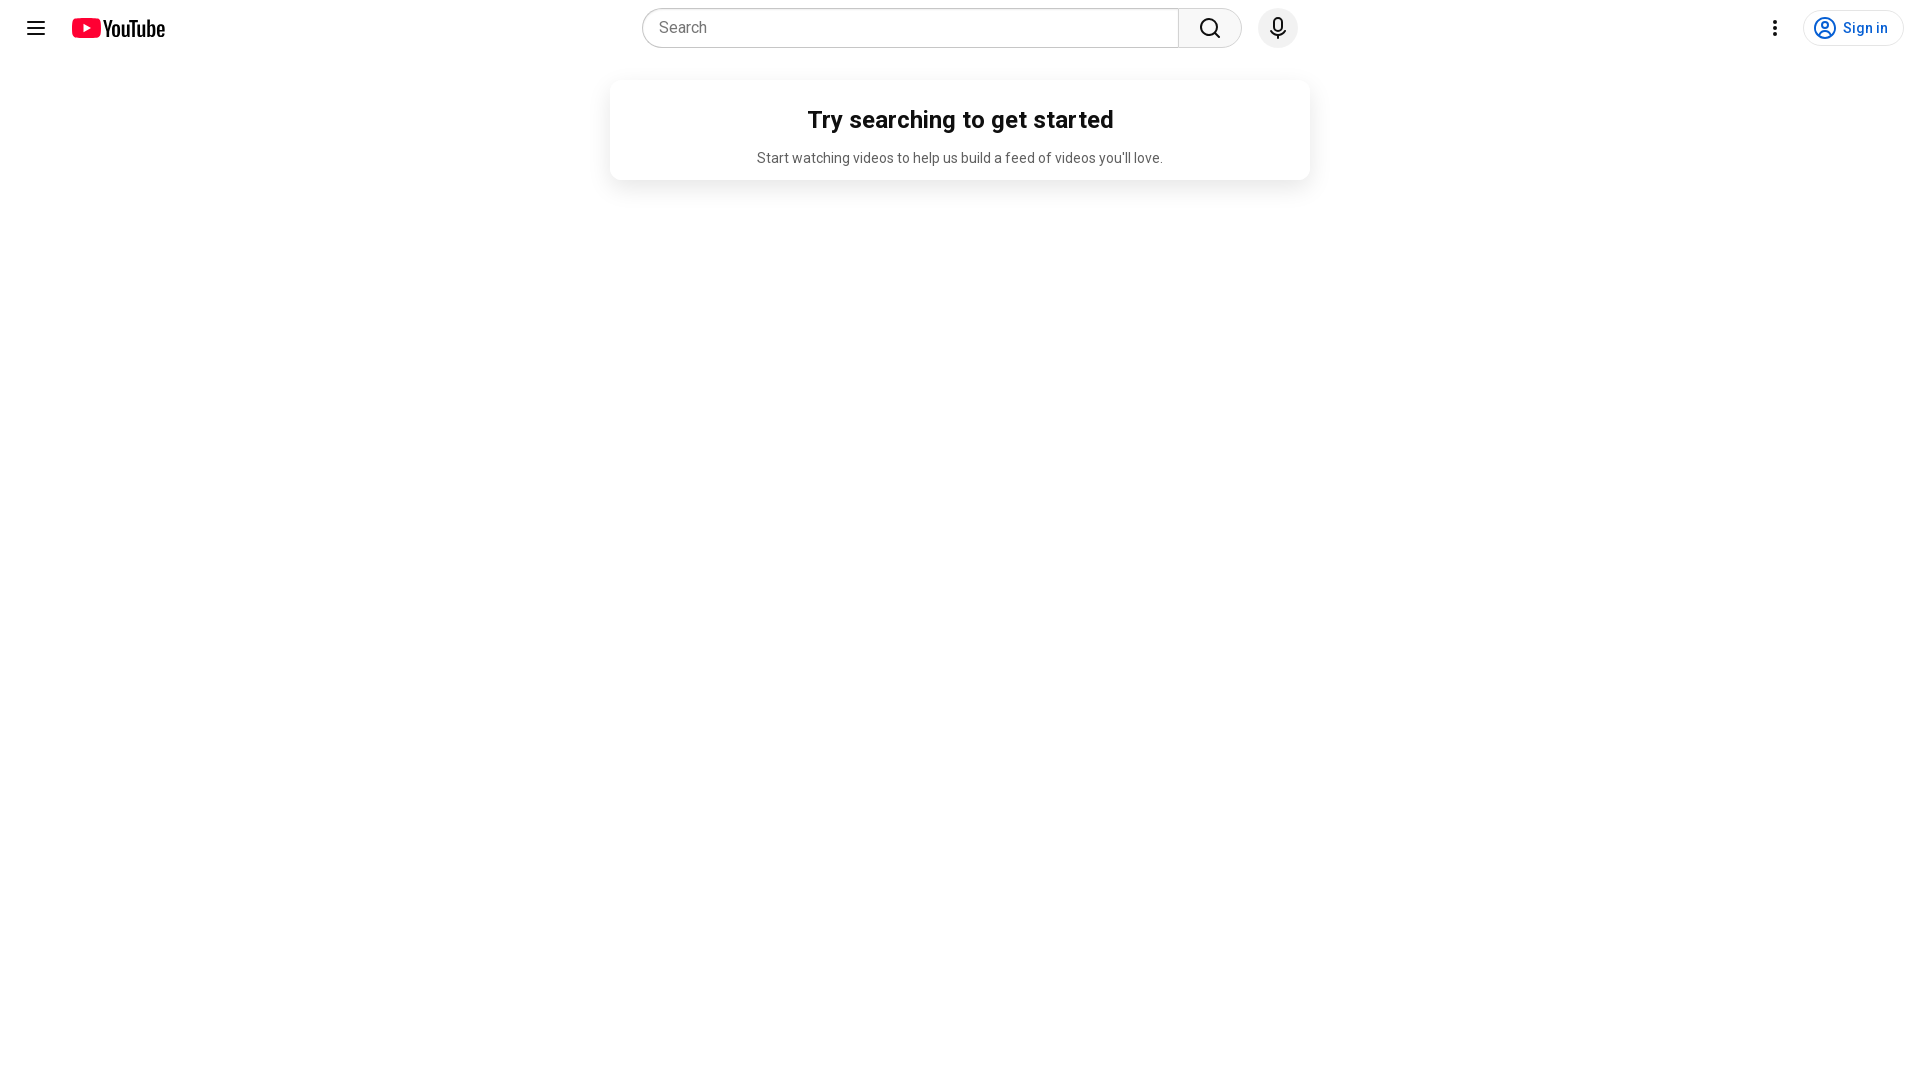

Page loaded completely (domcontentloaded)
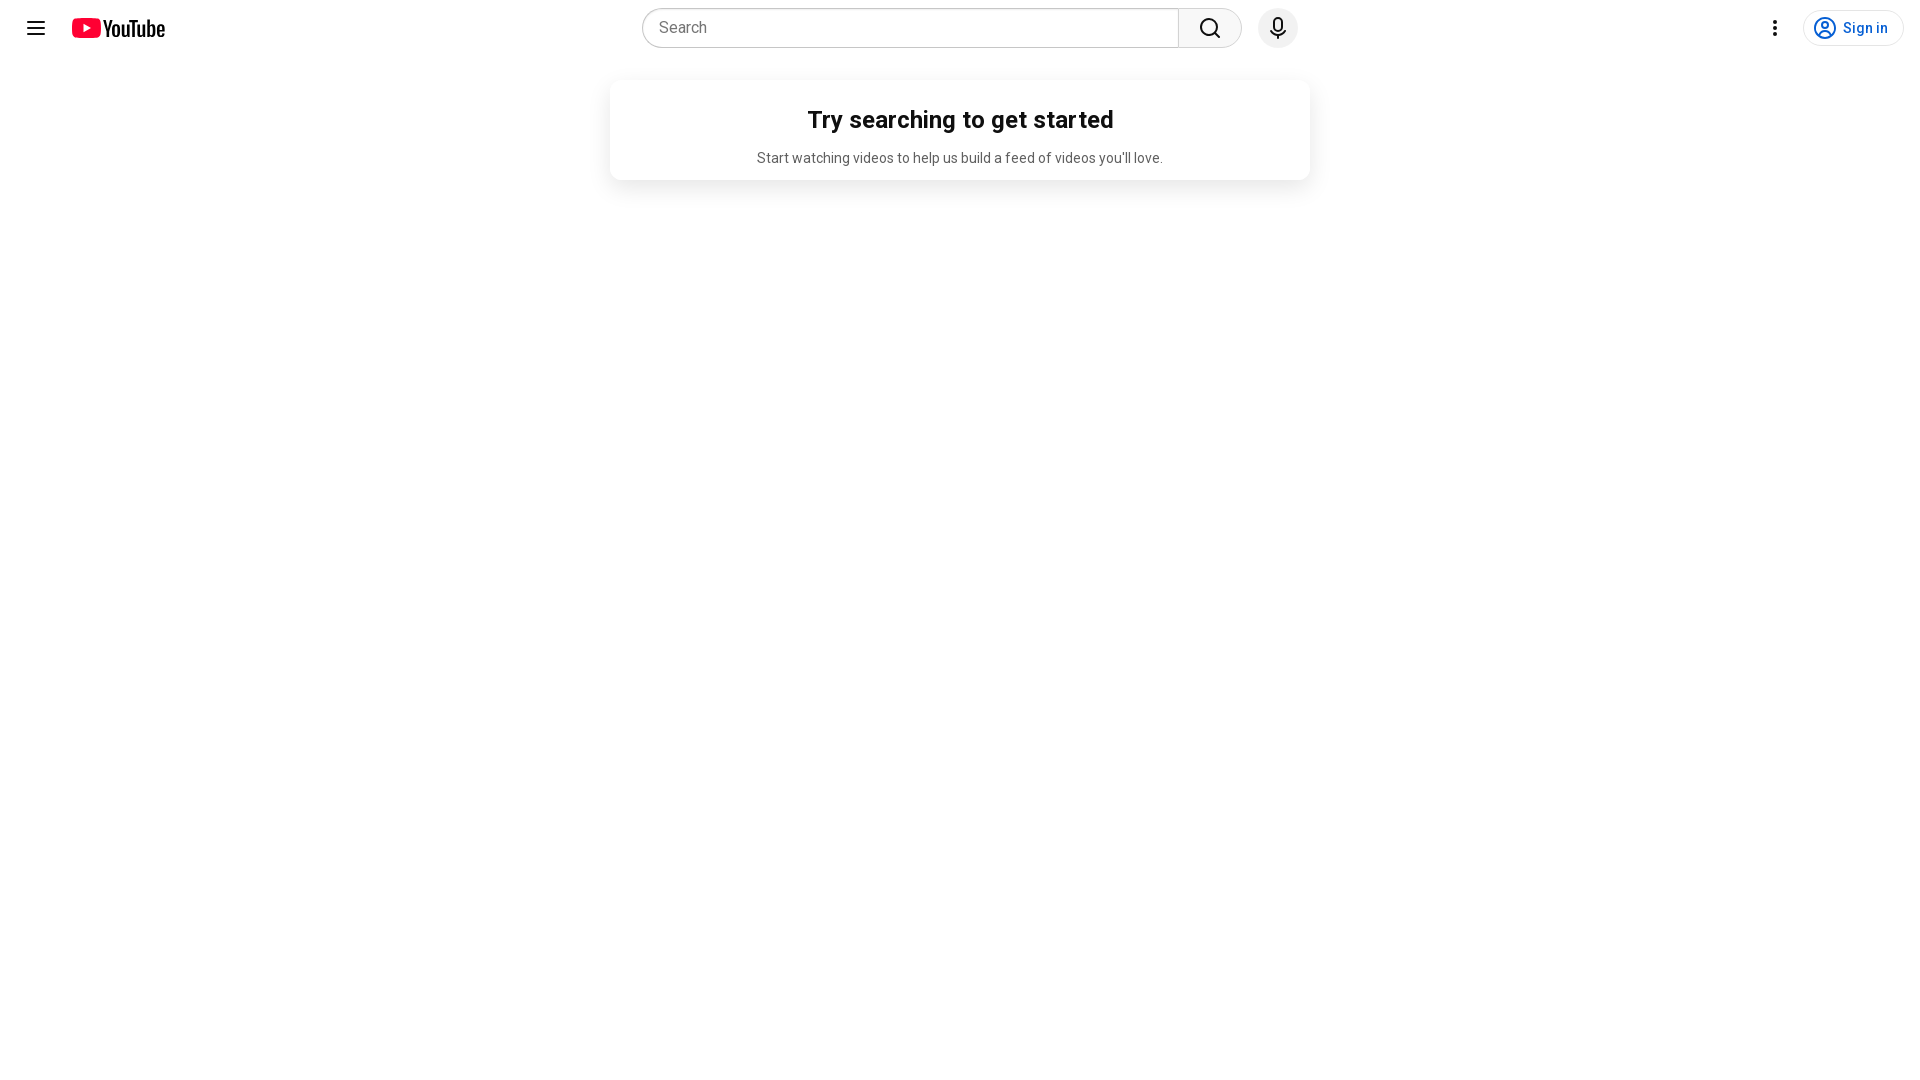

Captured screenshot of YouTube homepage
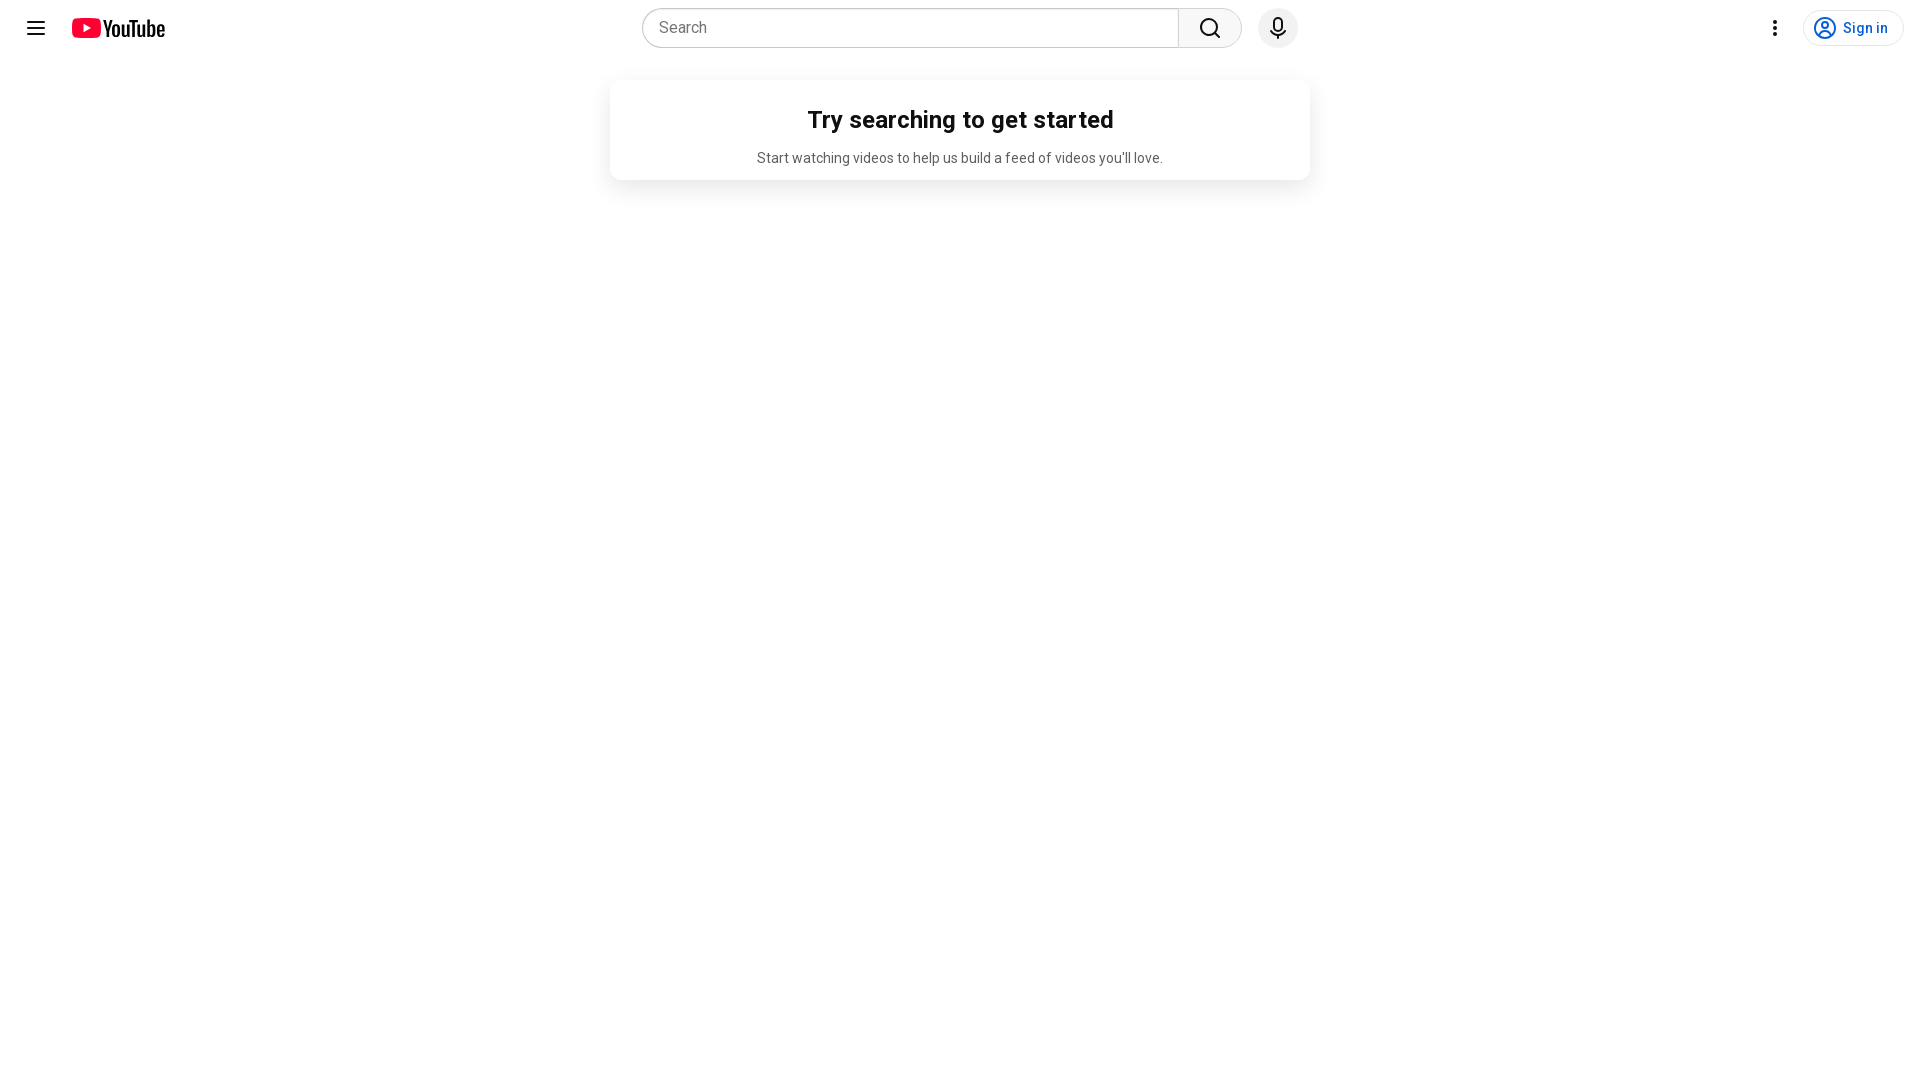

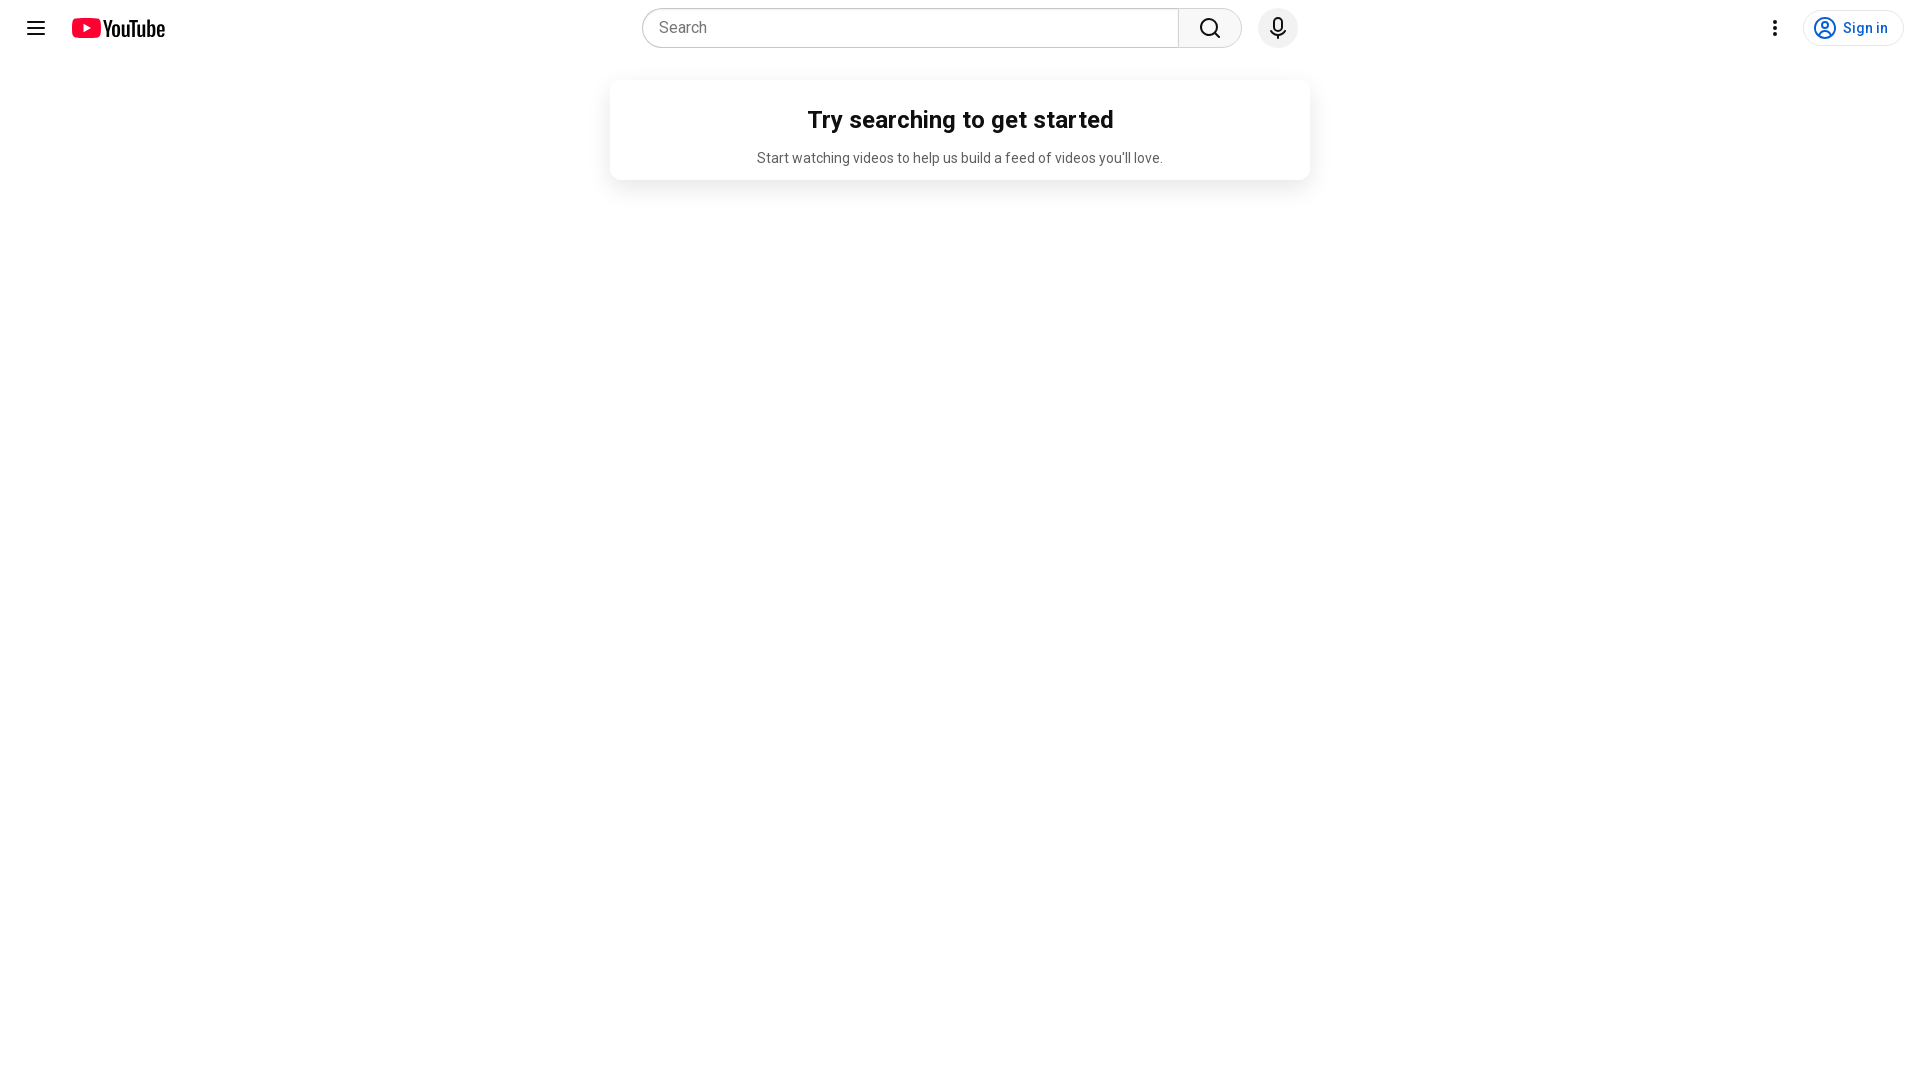